Tests that multiple static pages on agroinform.hu load correctly by verifying their page titles contain expected text

Starting URL: https://www.agroinform.hu/hirek

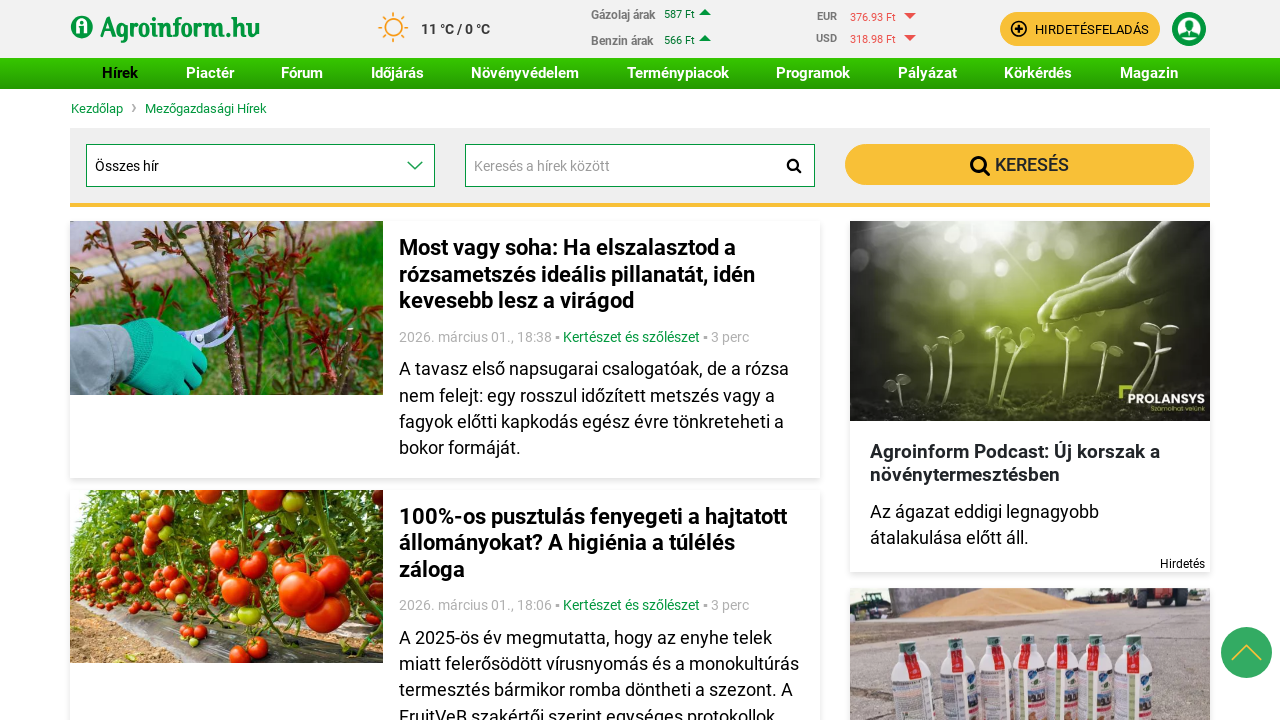

Verified news page title contains 'gazdas'
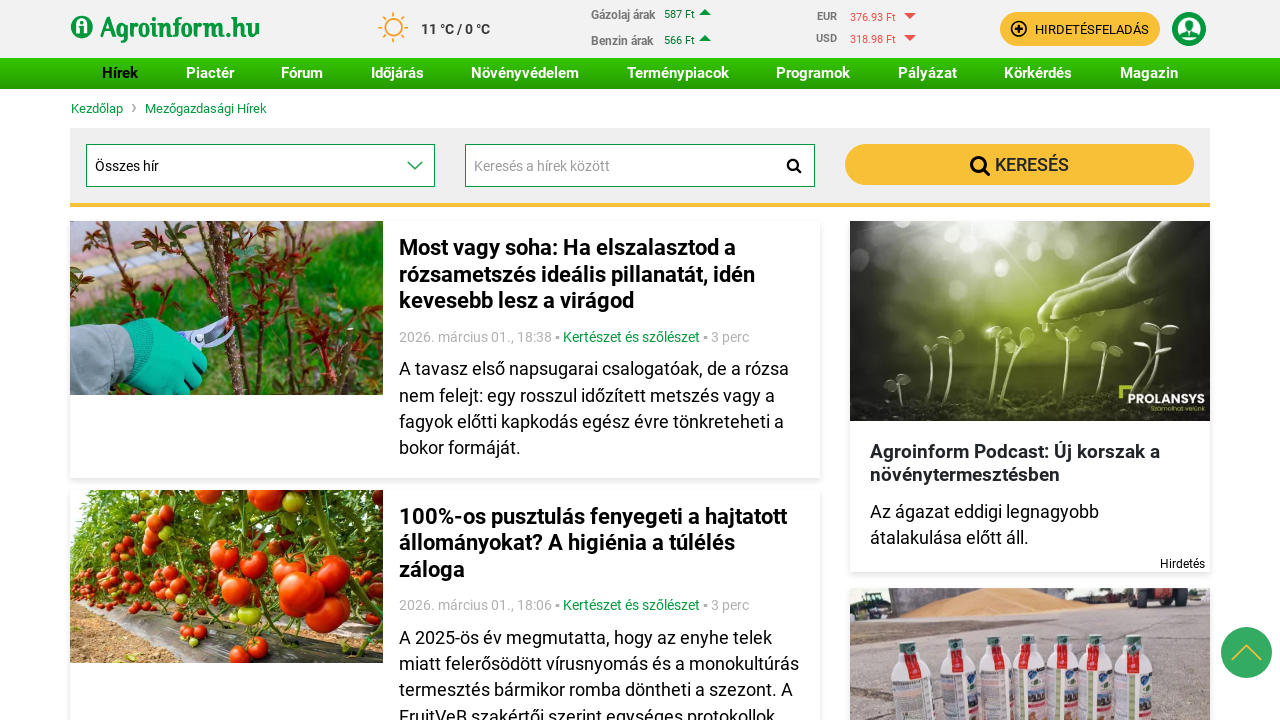

Navigated to classifieds page
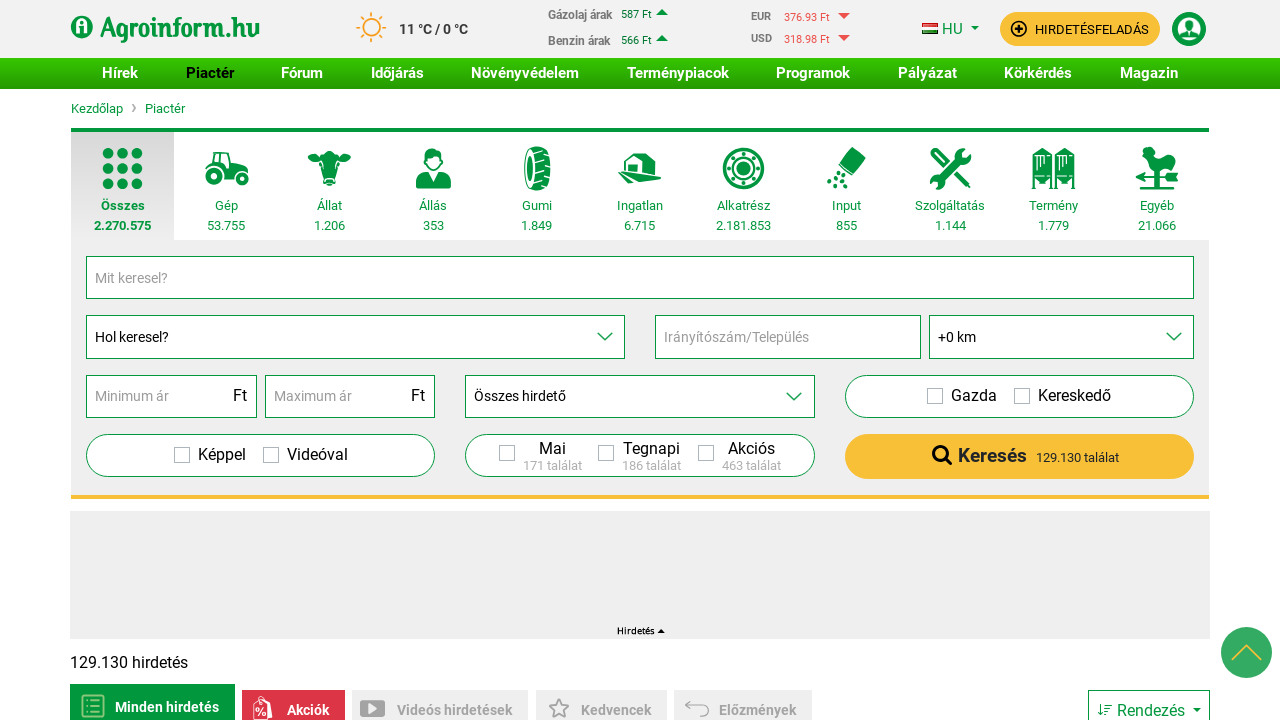

Verified classifieds page title contains 'hirdet'
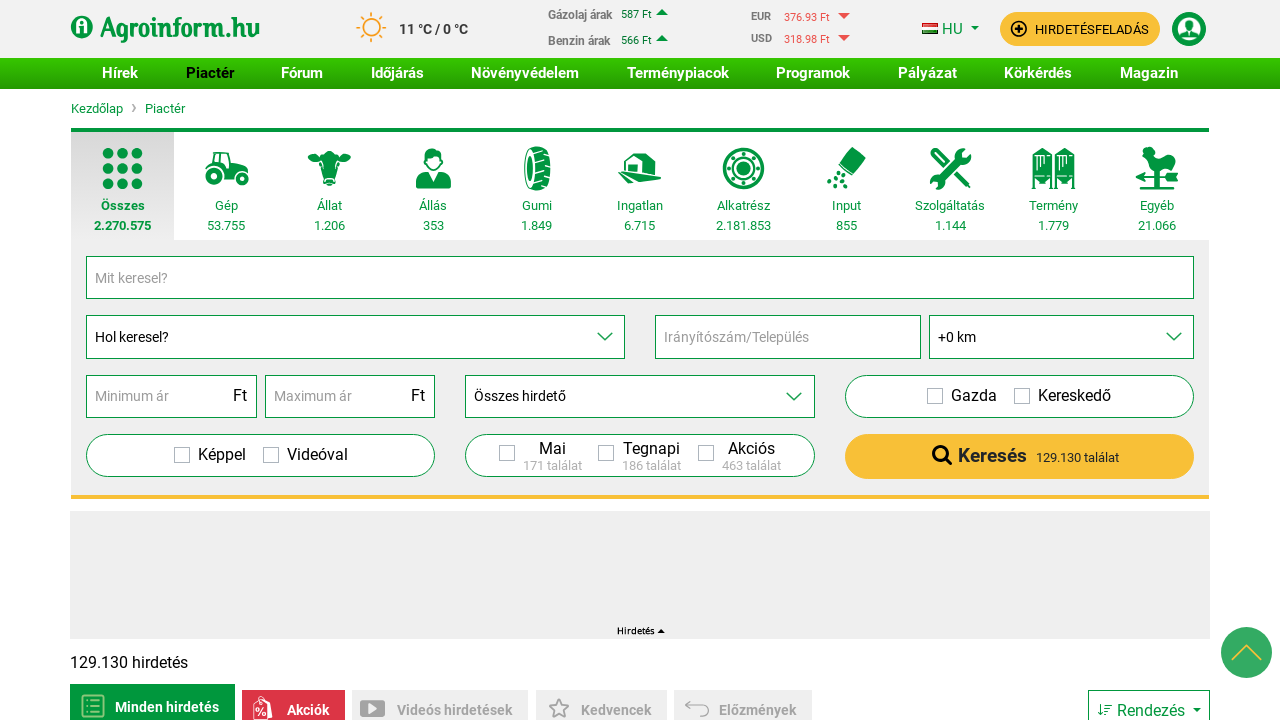

Navigated to commodity market page
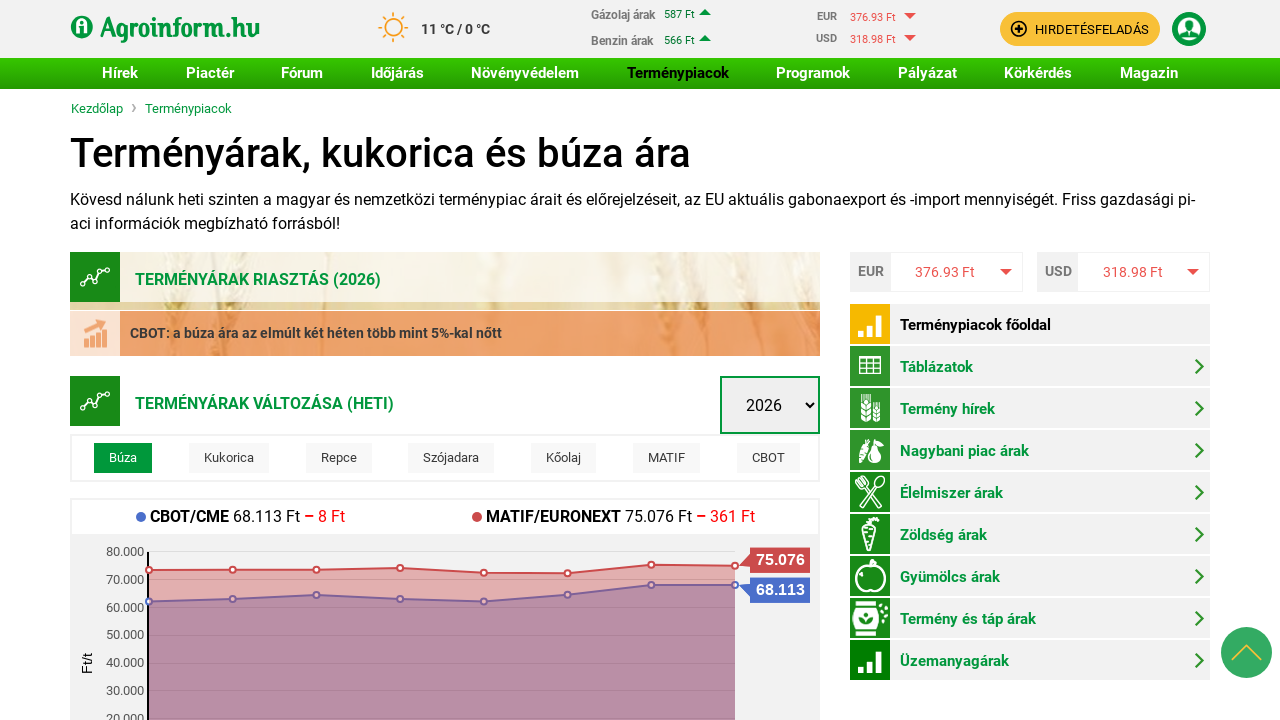

Verified commodity market page title contains 'kukorica'
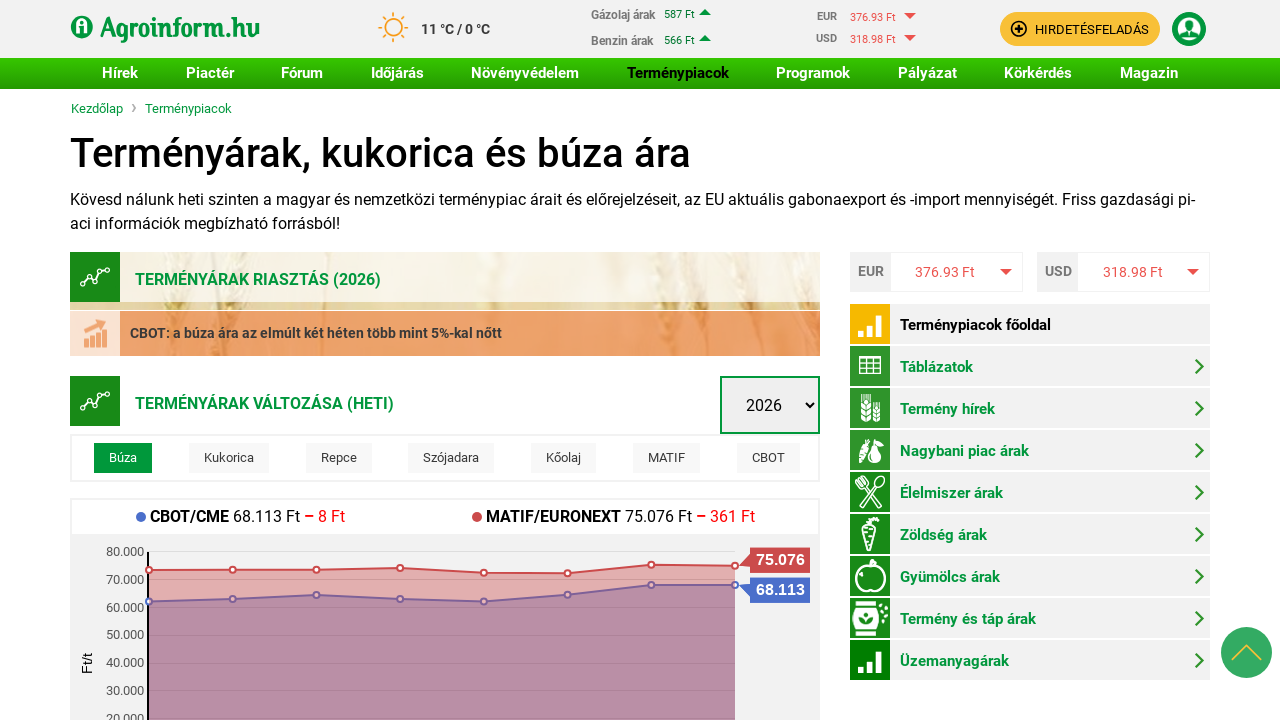

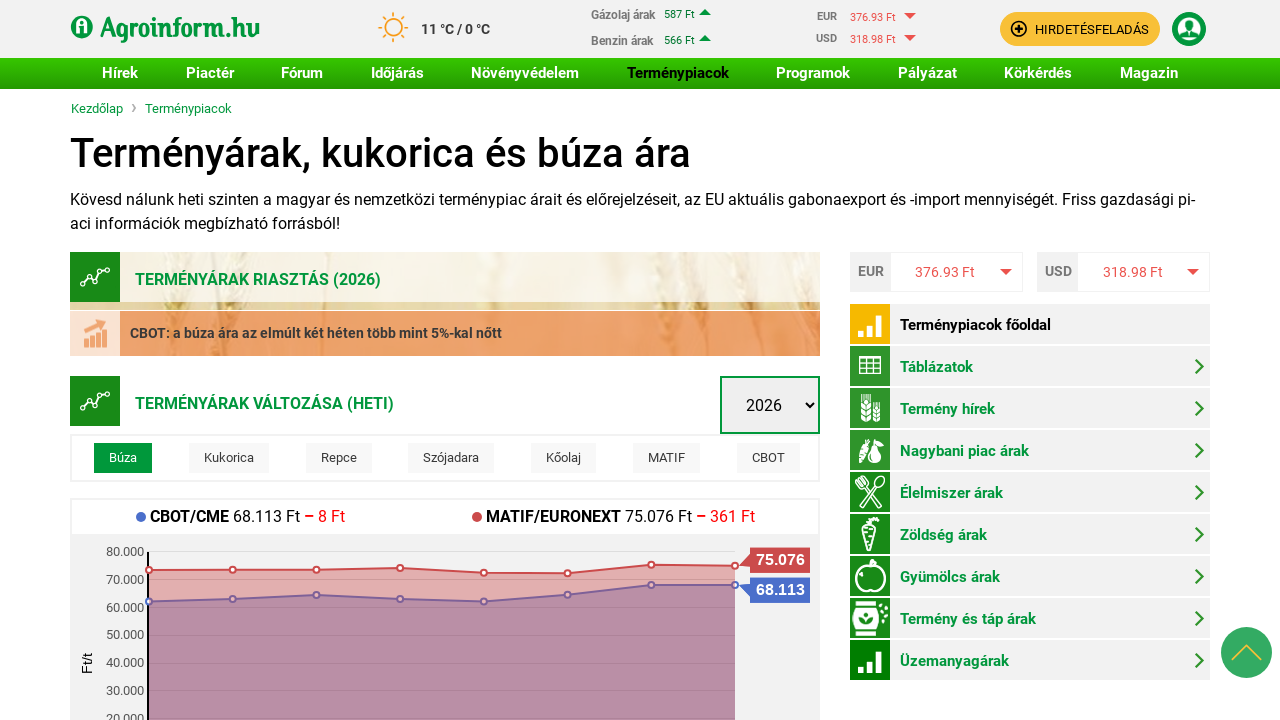